Tests drag and drop functionality by dragging a source element and dropping it onto a target element using the dragAndDrop method

Starting URL: https://jqueryui.com/droppable

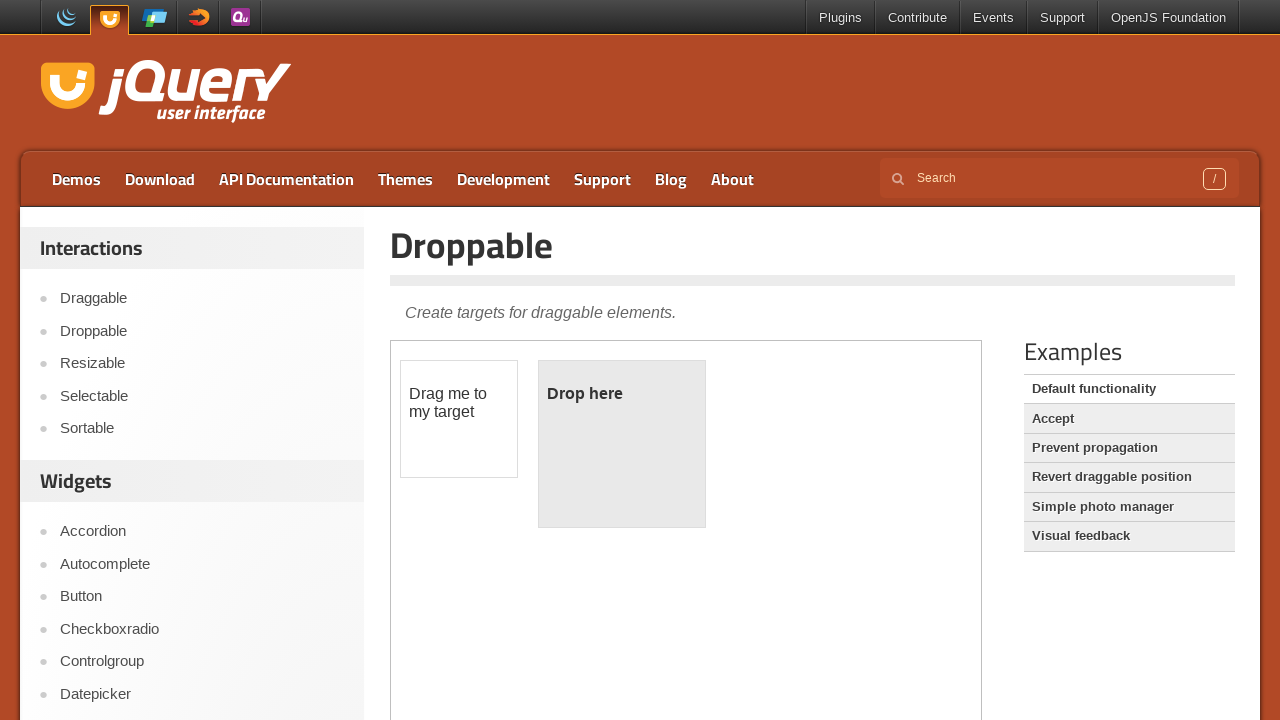

Located and selected the first iframe containing drag and drop elements
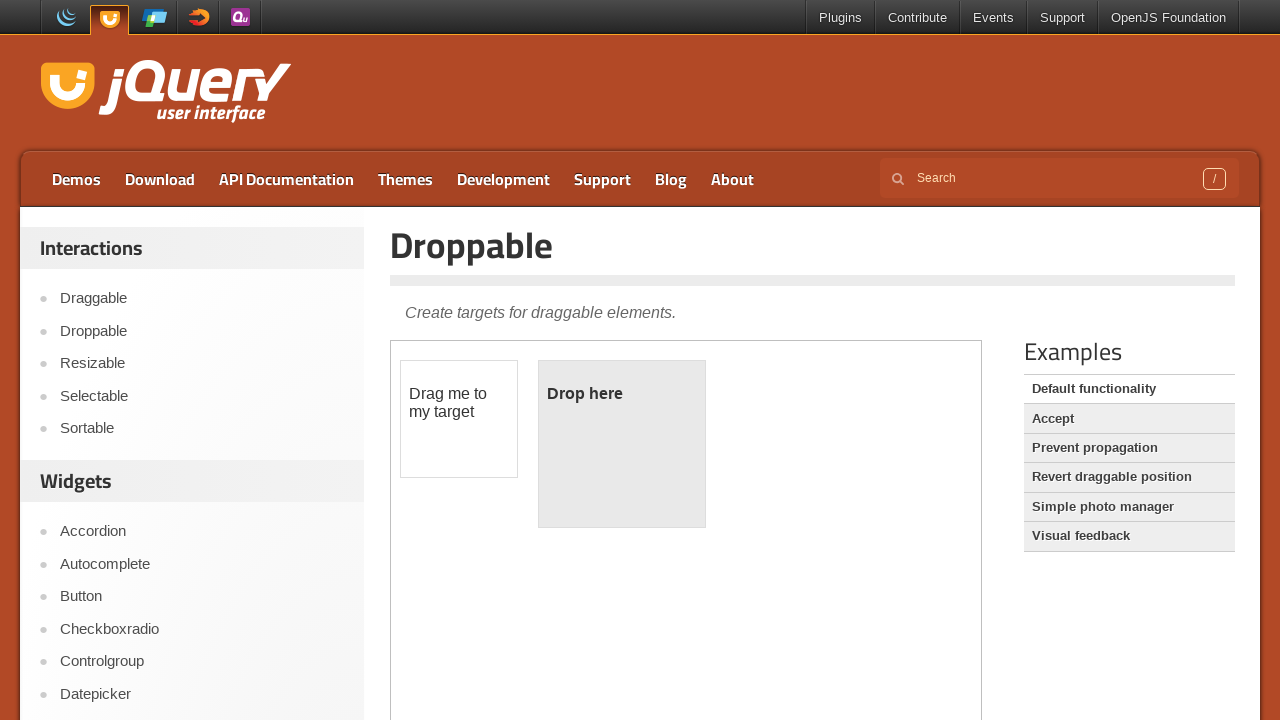

Dragged draggable element and dropped it onto droppable target element at (622, 444)
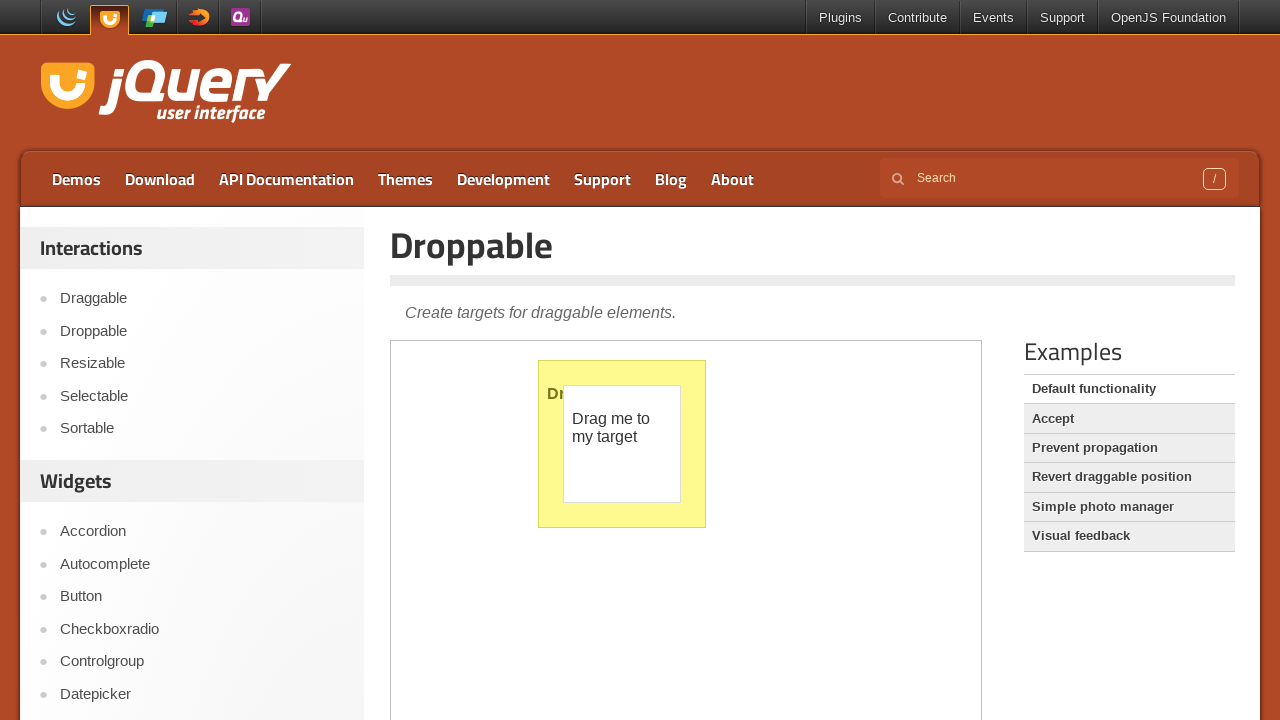

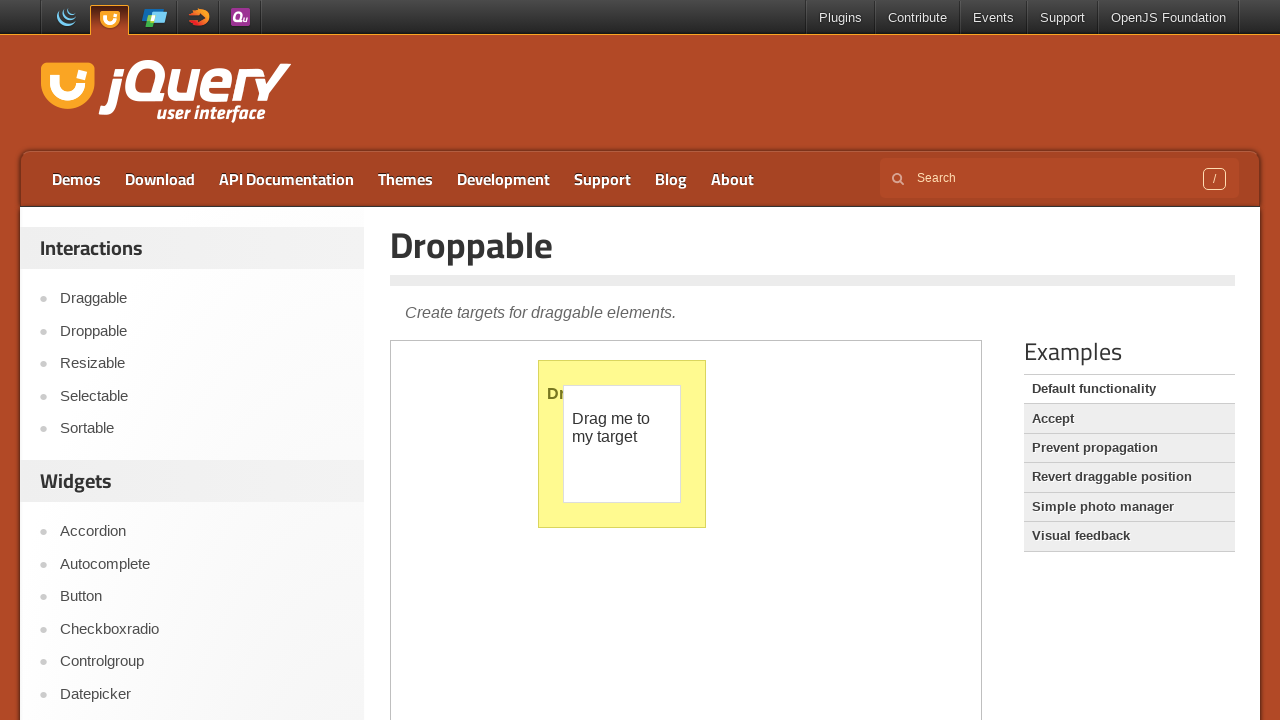